Tests getting the page title and entering it into an input field

Starting URL: https://softwaretestingpro.github.io/Automation/Beginner/B-1.11-PageTitle.html

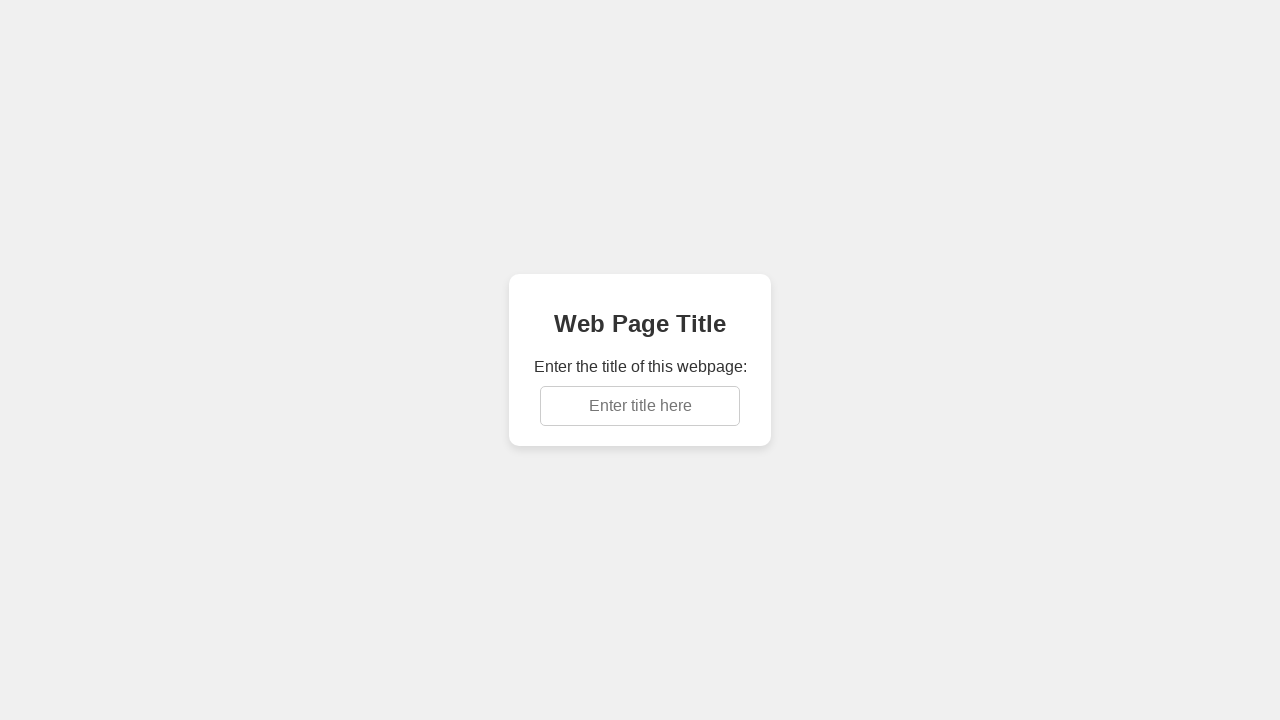

Retrieved page title
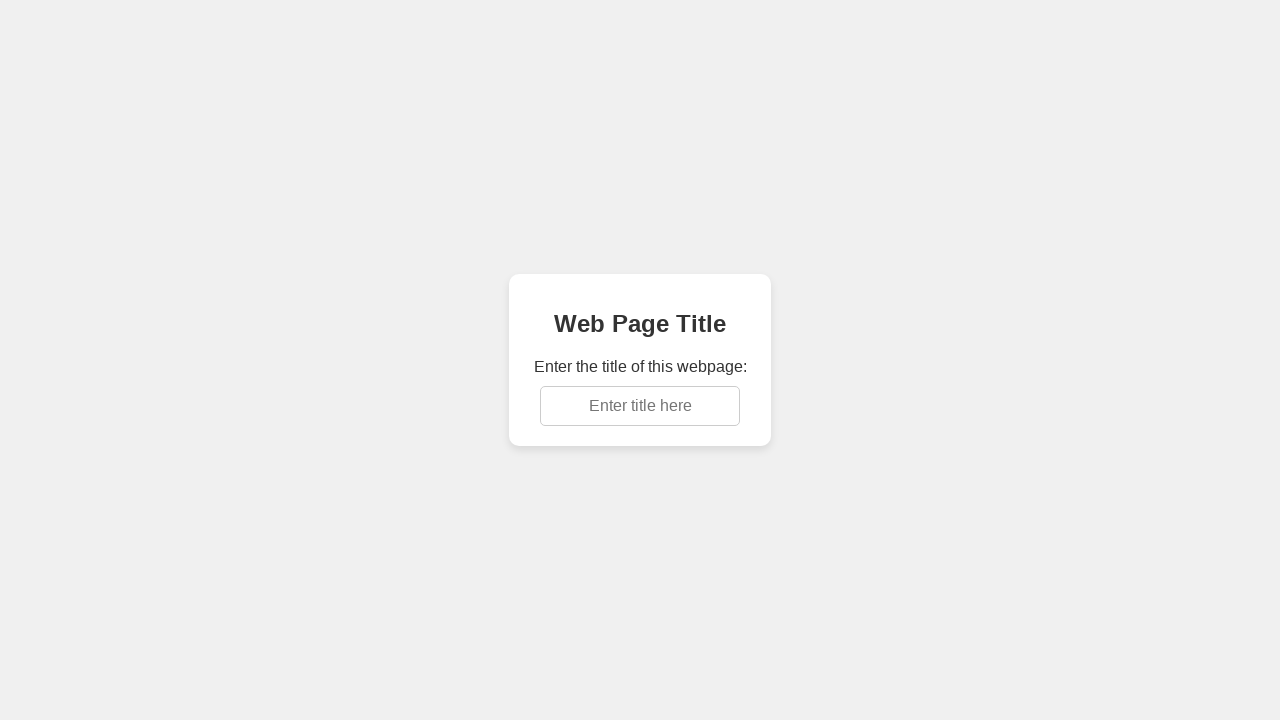

Filled titleInput field with page title on #titleInput
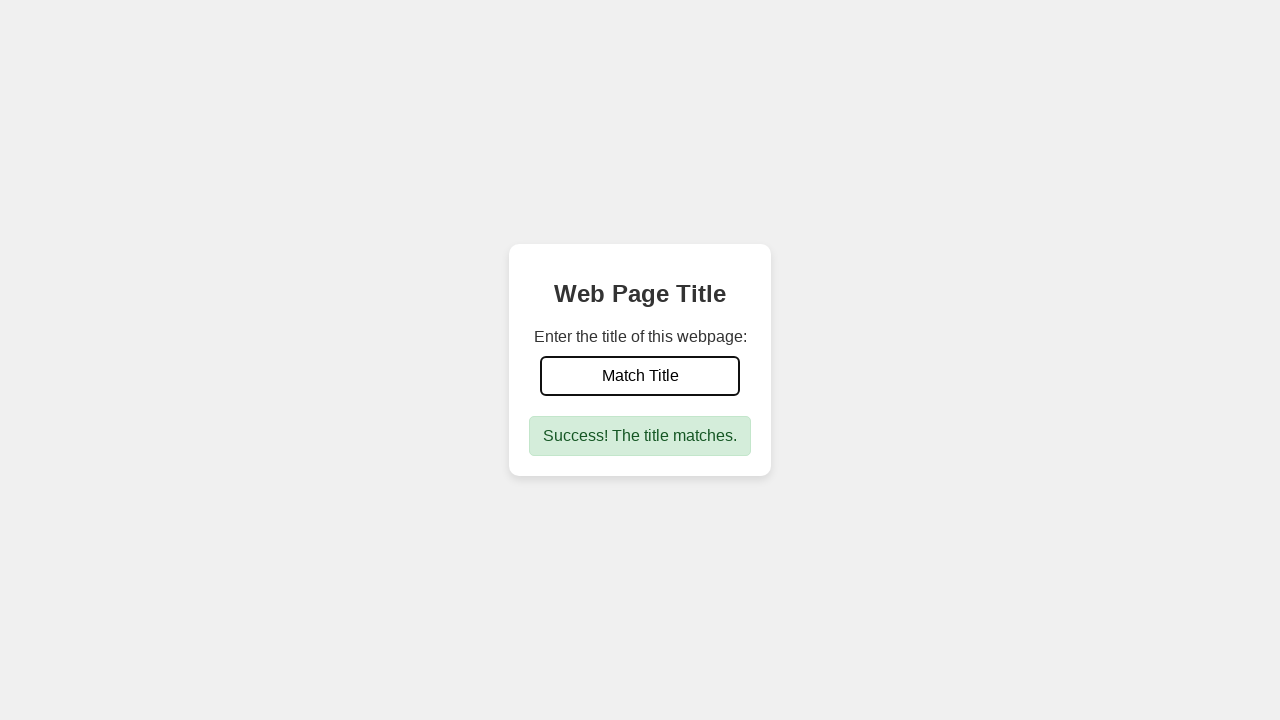

Success message appeared
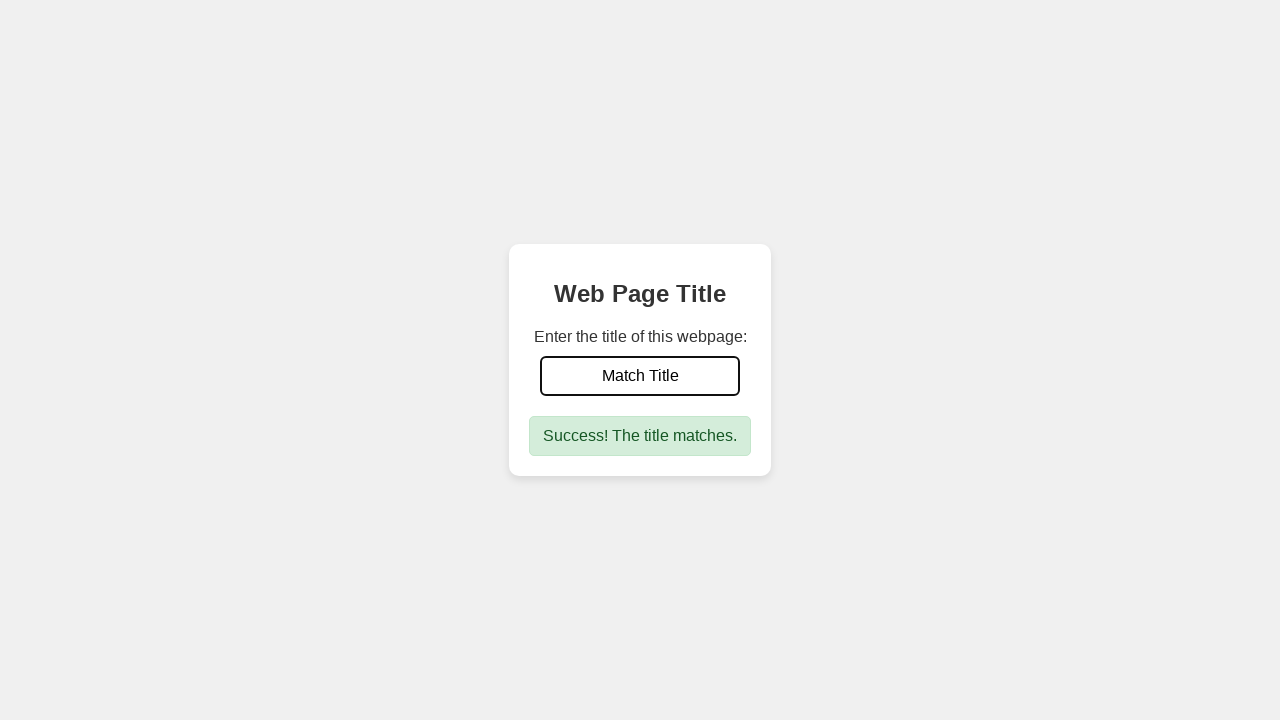

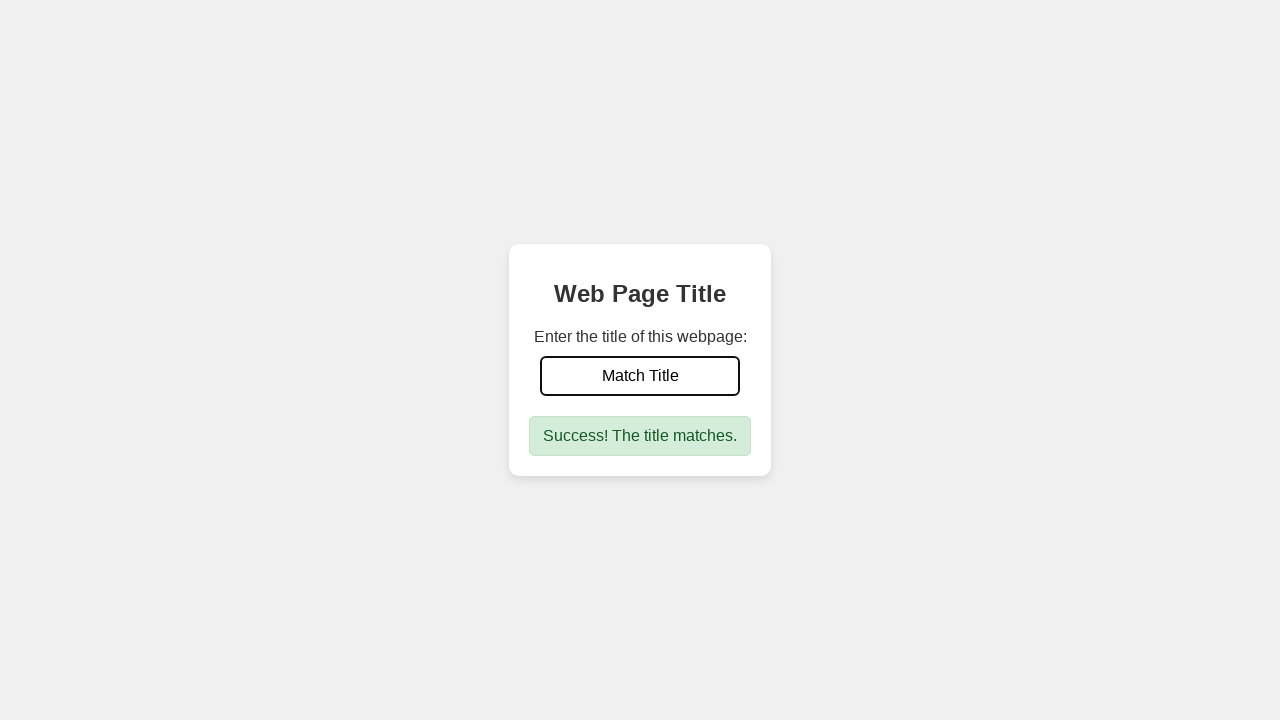